Tests JavaScript prompt popup functionality on W3Schools by clicking a button to trigger a prompt, entering text into the prompt, and accepting it.

Starting URL: https://www.w3schools.com/jsref/tryit.asp?filename=tryjsref_prompt

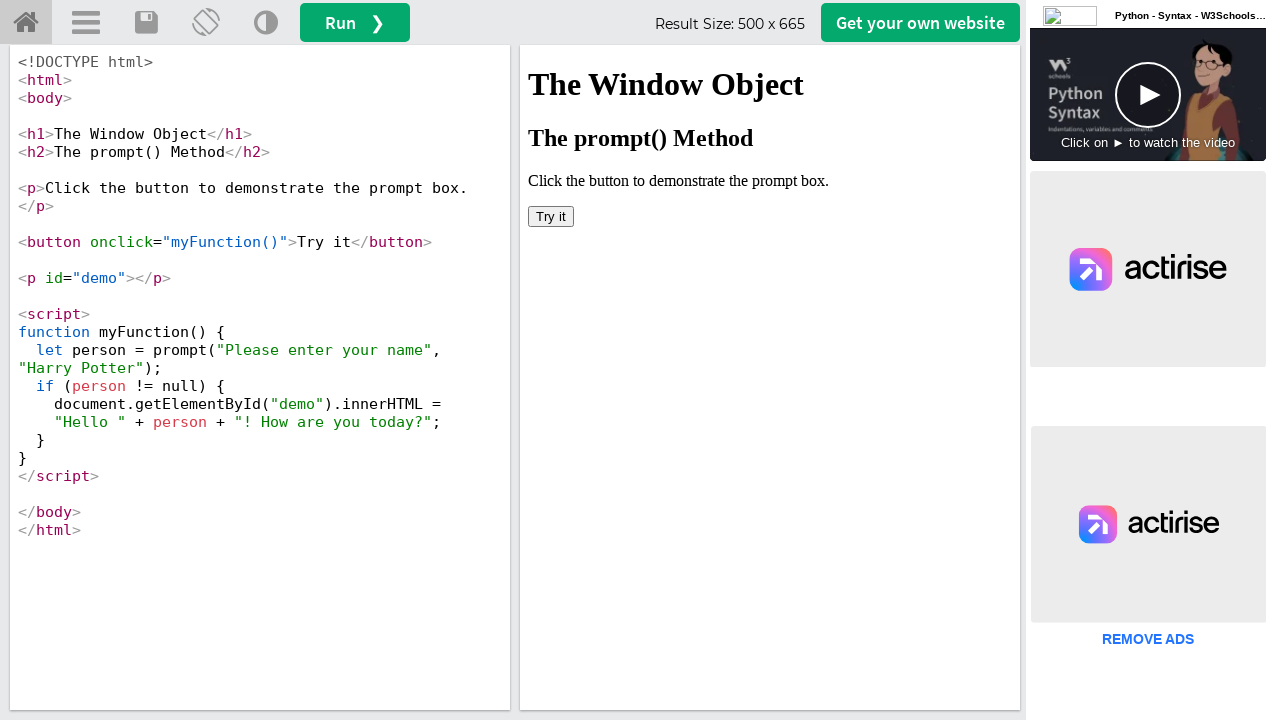

Clicked 'Try it' button in iframe to trigger prompt at (551, 216) on #iframeResult >> internal:control=enter-frame >> xpath=//button[text()='Try it']
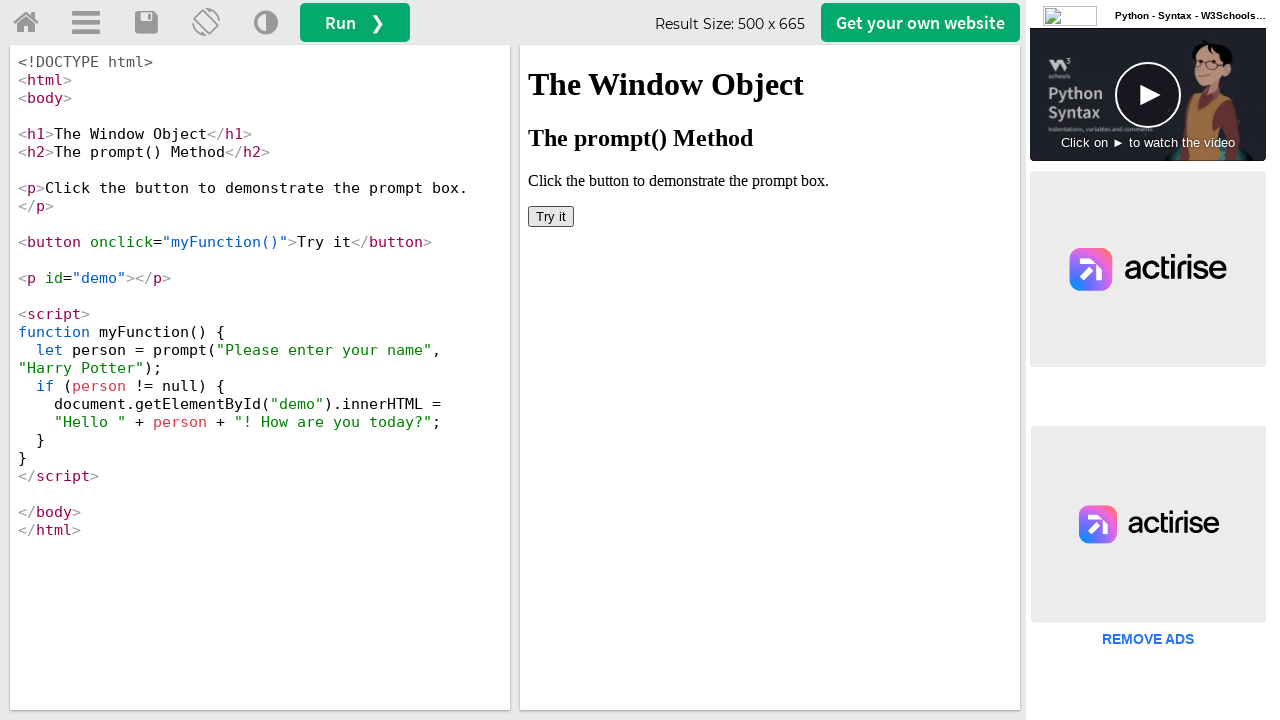

Set up dialog handler to accept prompts with text 'Marina'
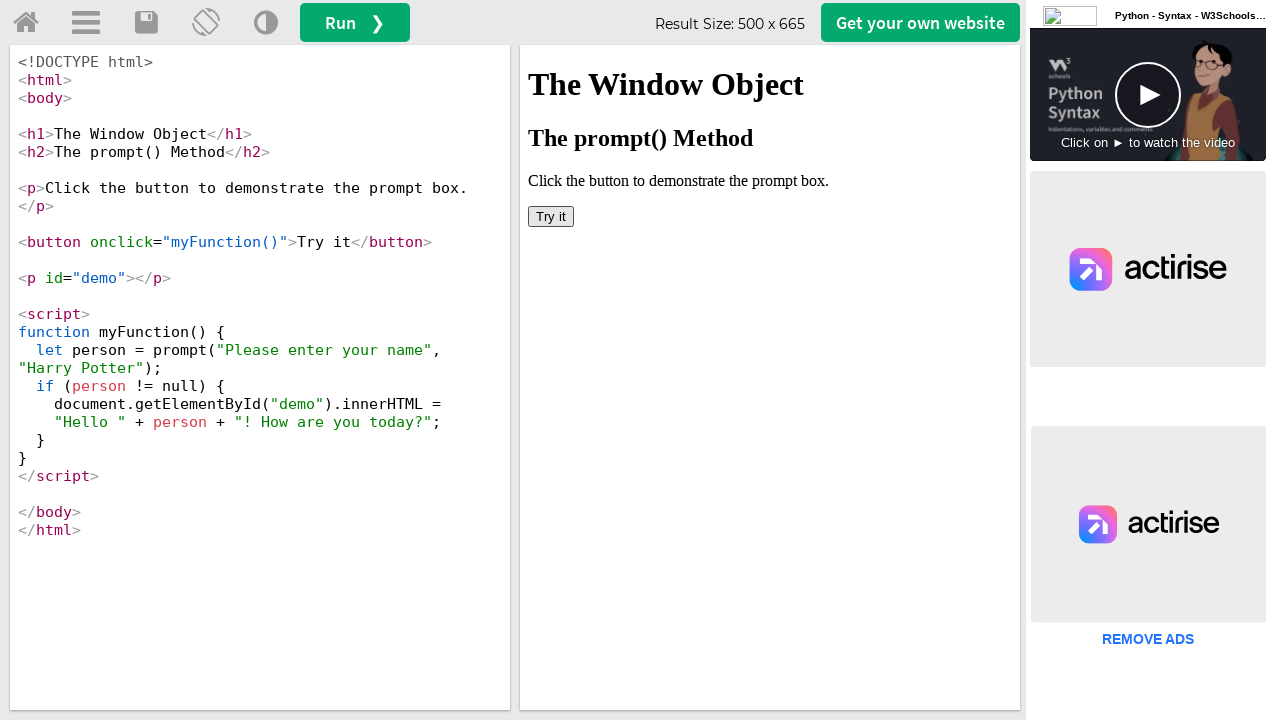

Clicked 'Try it' button again to trigger the prompt dialog at (551, 216) on #iframeResult >> internal:control=enter-frame >> xpath=//button[text()='Try it']
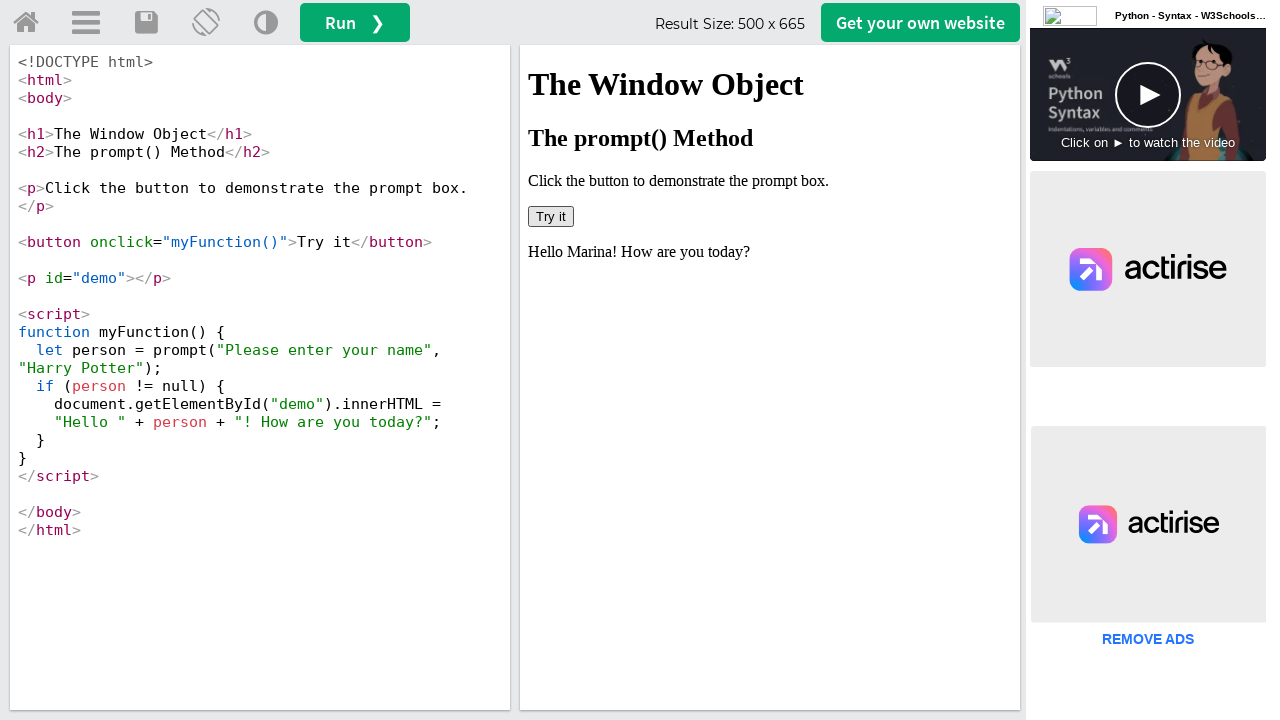

Waited for dialog interaction to complete
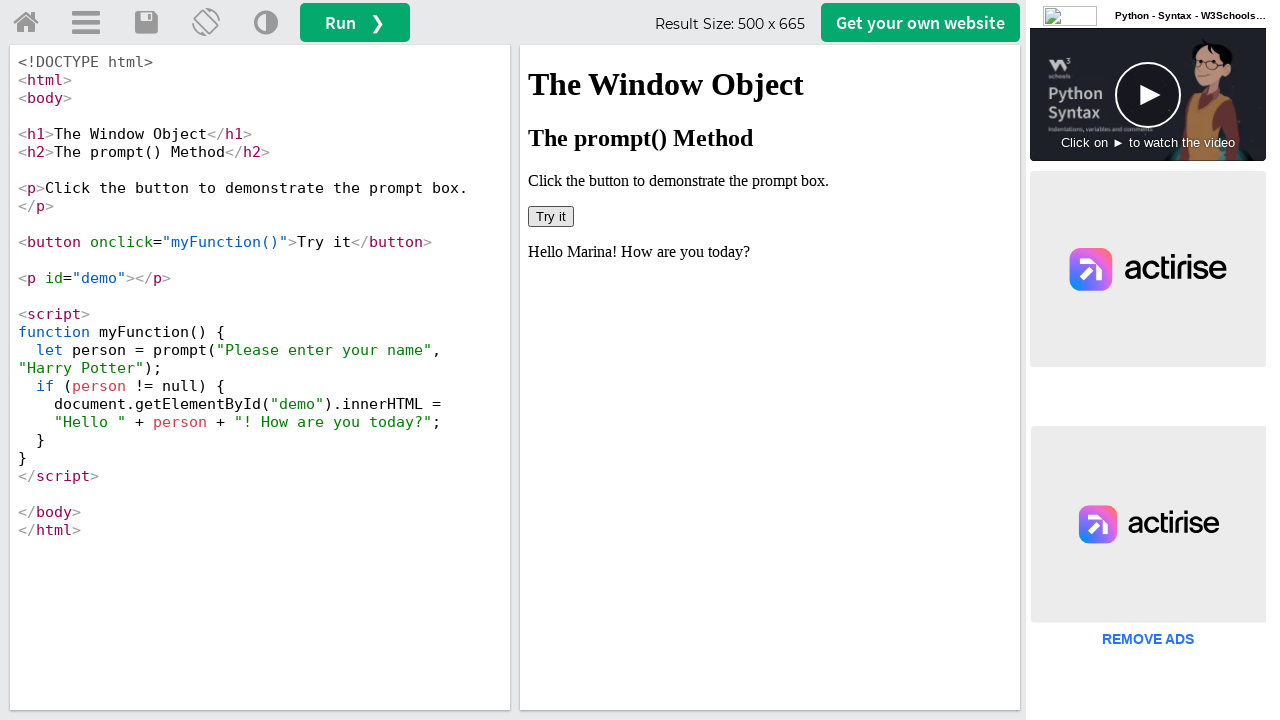

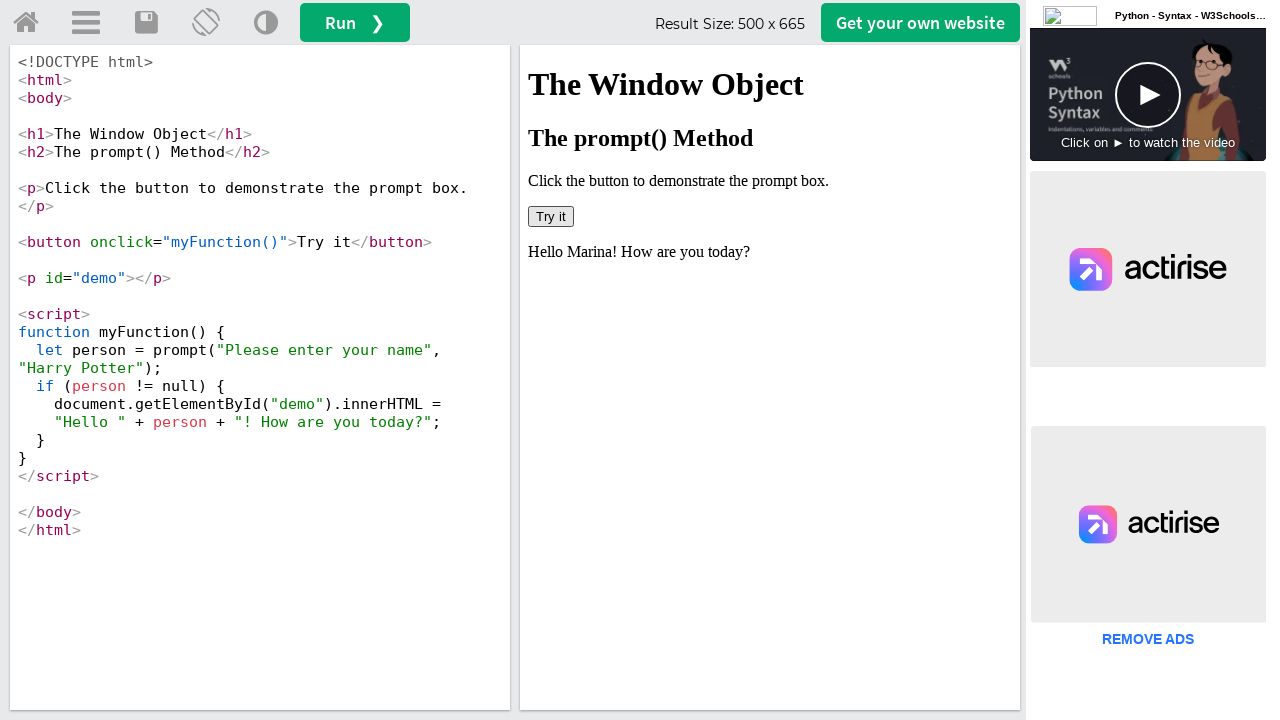